Tests data table sorting in ascending order by clicking the dues column header and verifying the values are sorted correctly (without using data attributes)

Starting URL: http://the-internet.herokuapp.com/tables

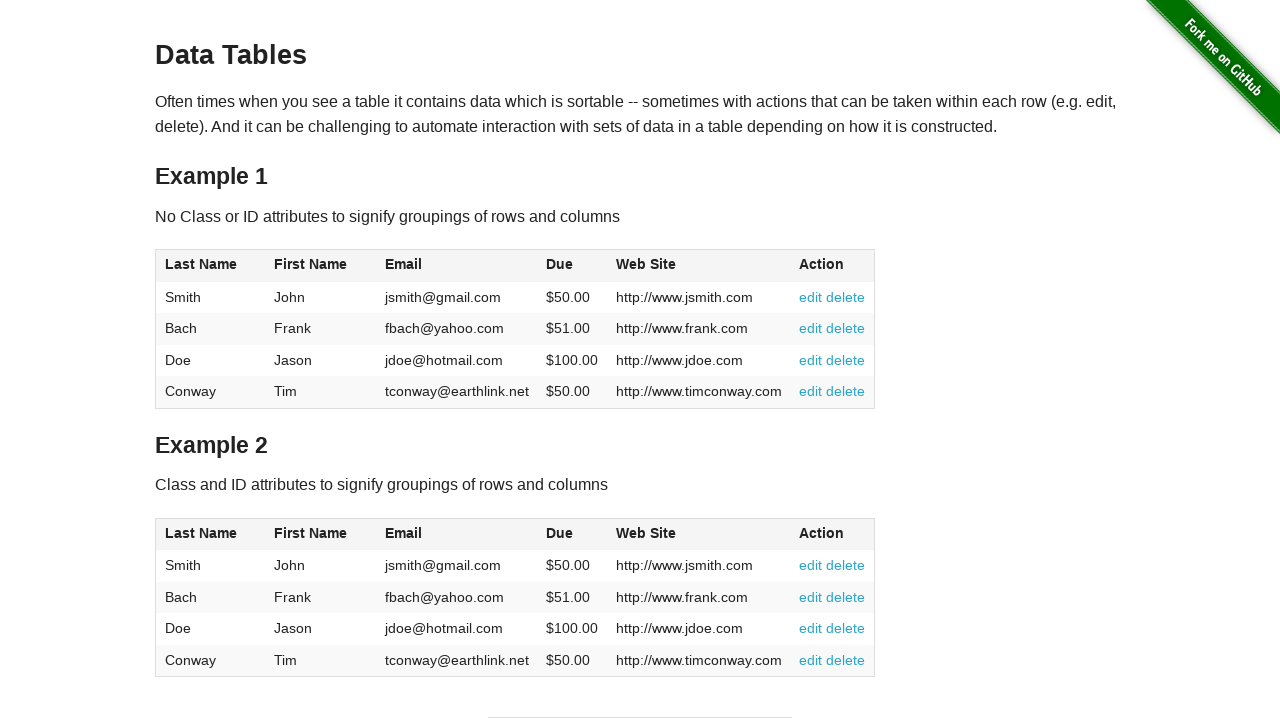

Navigated to the-internet.herokuapp.com/tables
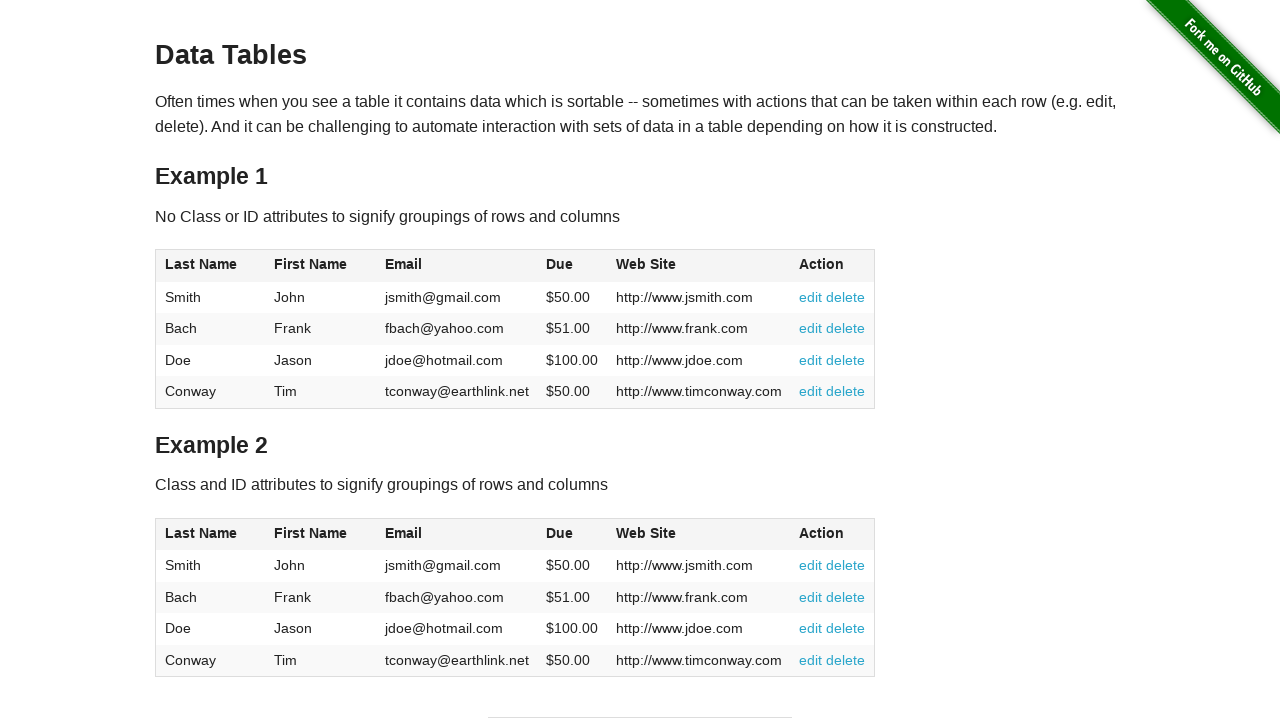

Clicked dues column header to sort in ascending order at (572, 266) on #table1 thead tr th:nth-of-type(4)
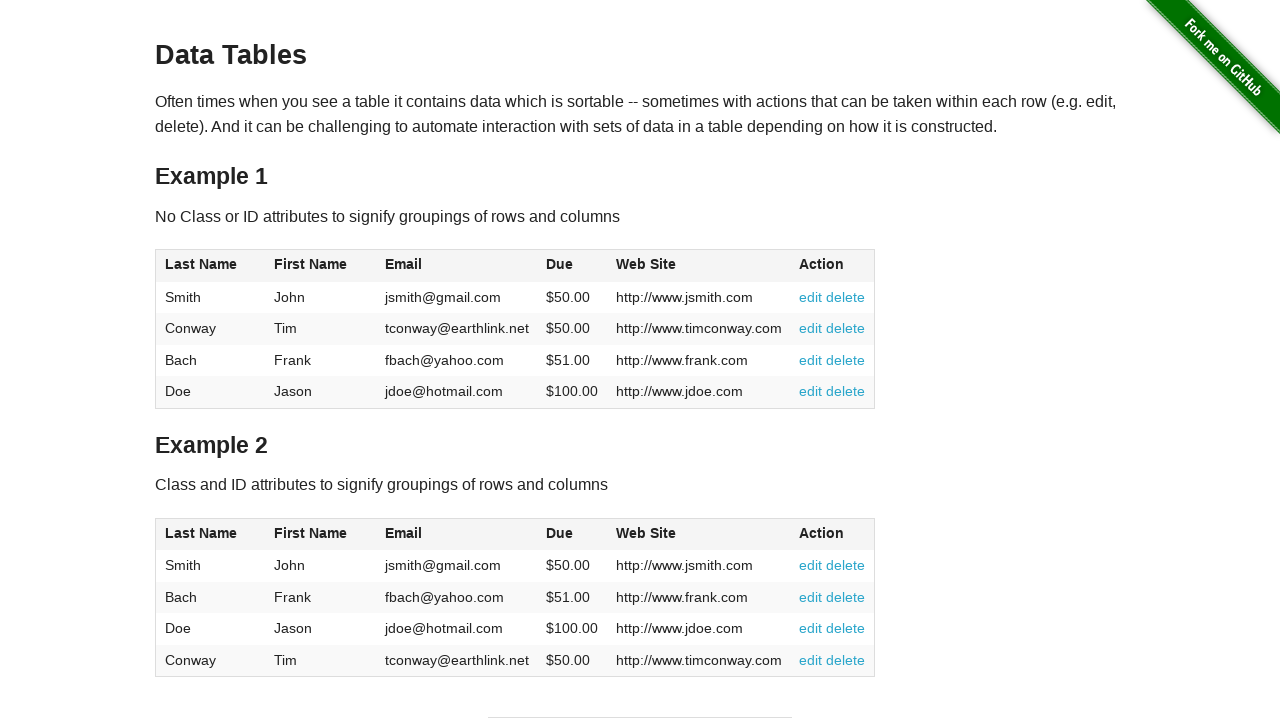

Table loaded and dues column is visible
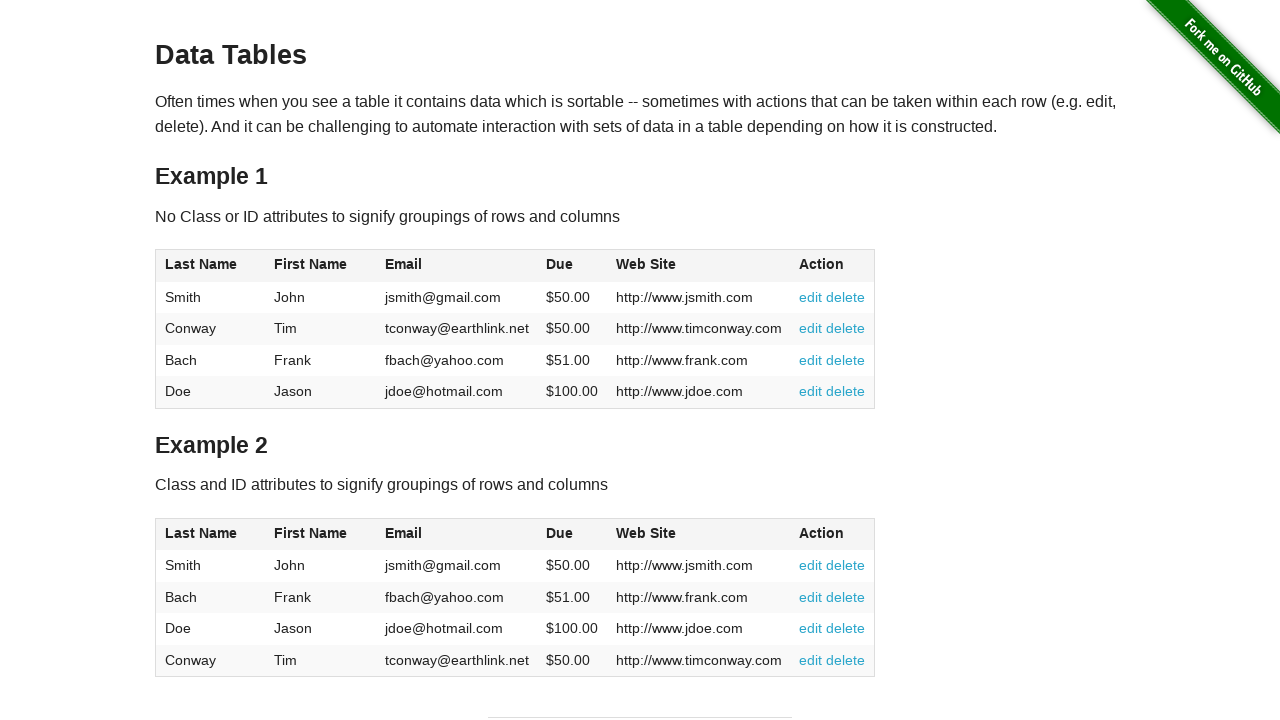

Extracted dues values from table: ['$50.00', '$50.00', '$51.00', '$100.00']
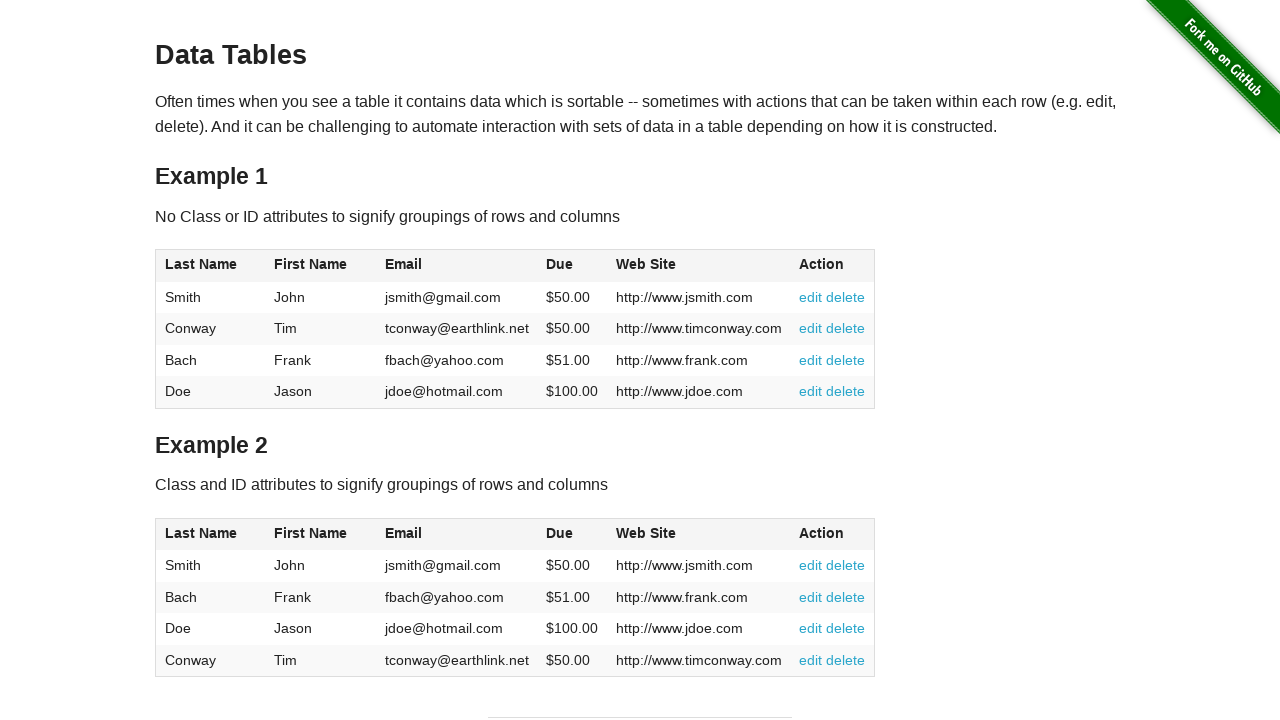

Verified dues column is sorted in ascending order: True
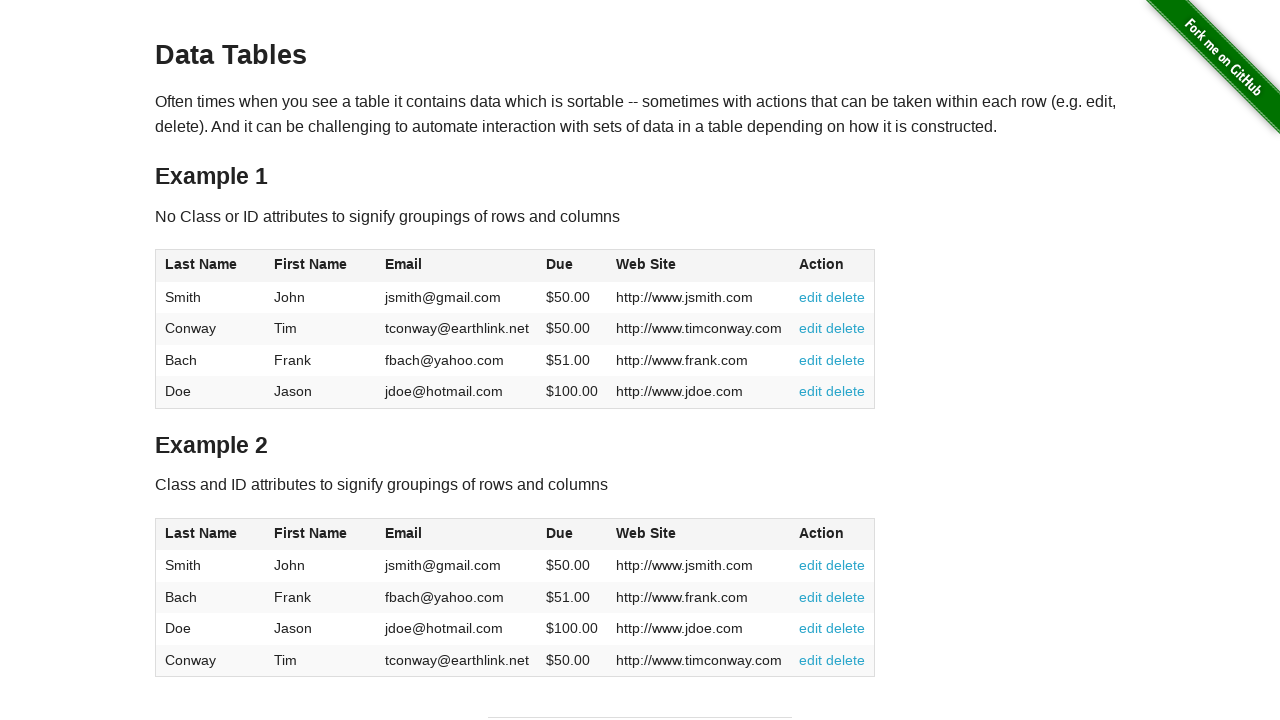

Assertion passed: dues column is correctly sorted in ascending order
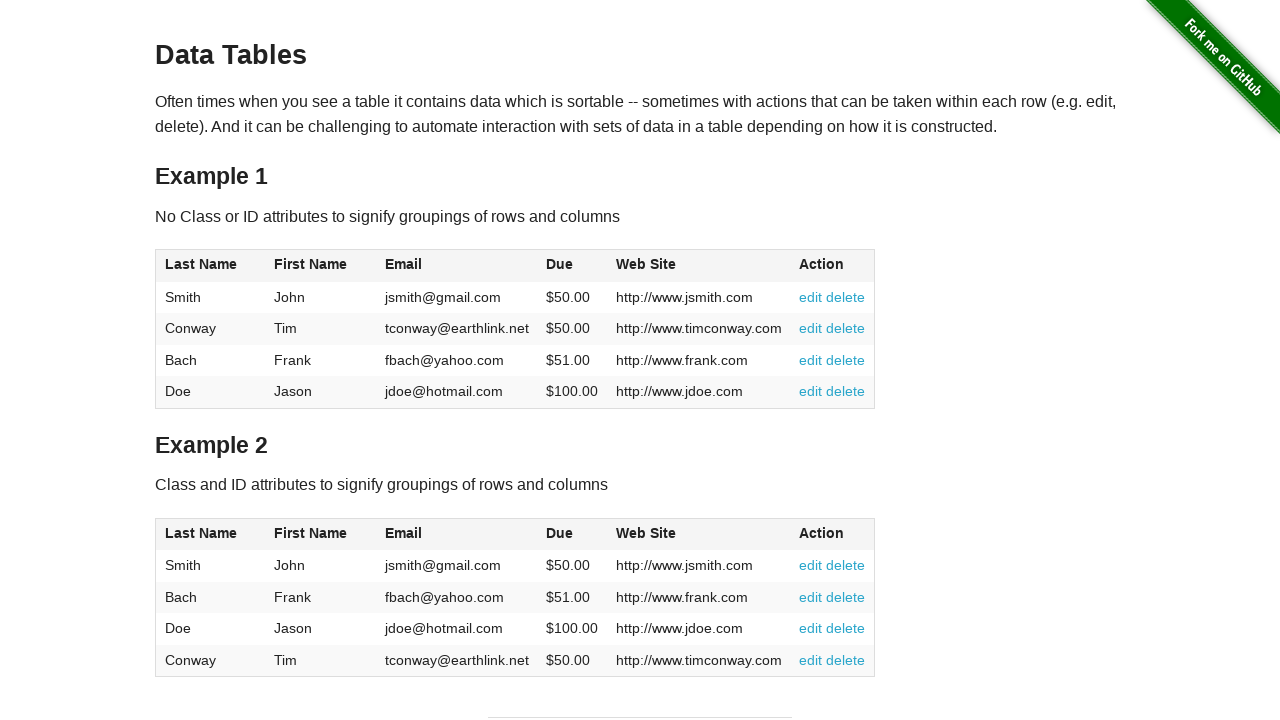

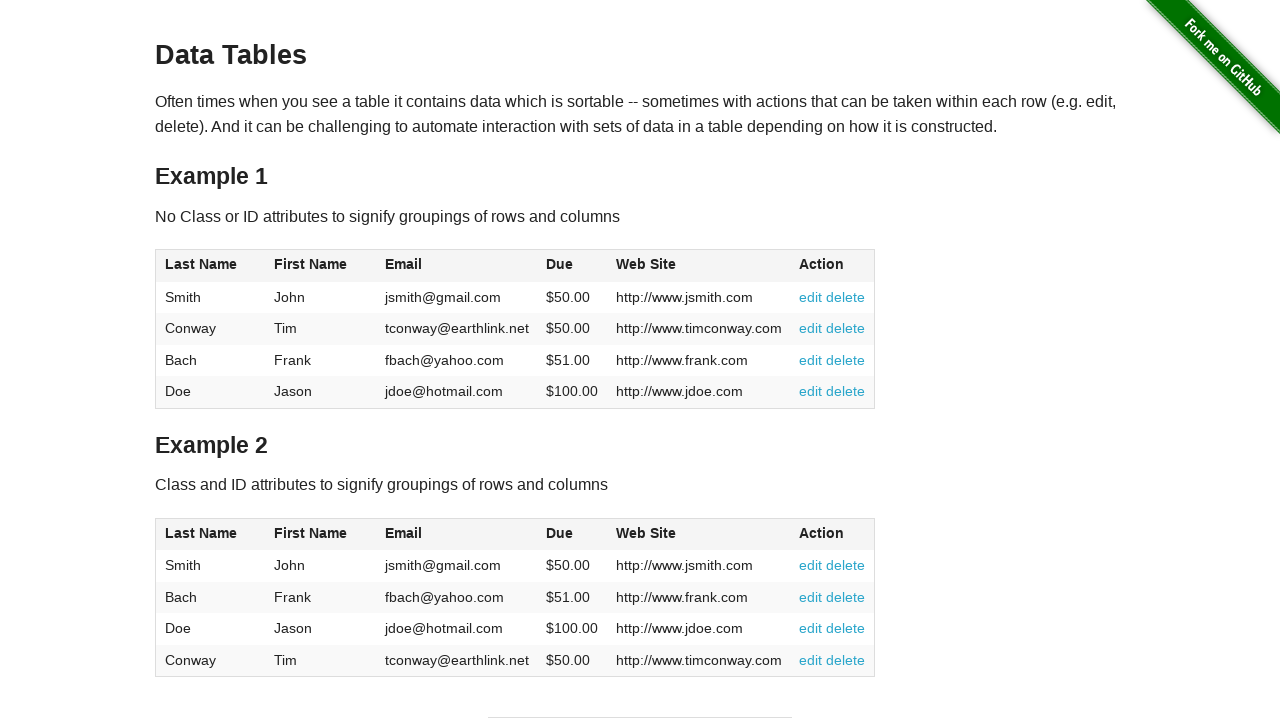